Tests an e-commerce grocery shopping flow by adding specific vegetables (Cucumber, Brocolli, Beetroot) to cart, proceeding to checkout, and applying a promo code

Starting URL: https://rahulshettyacademy.com/seleniumPractise/

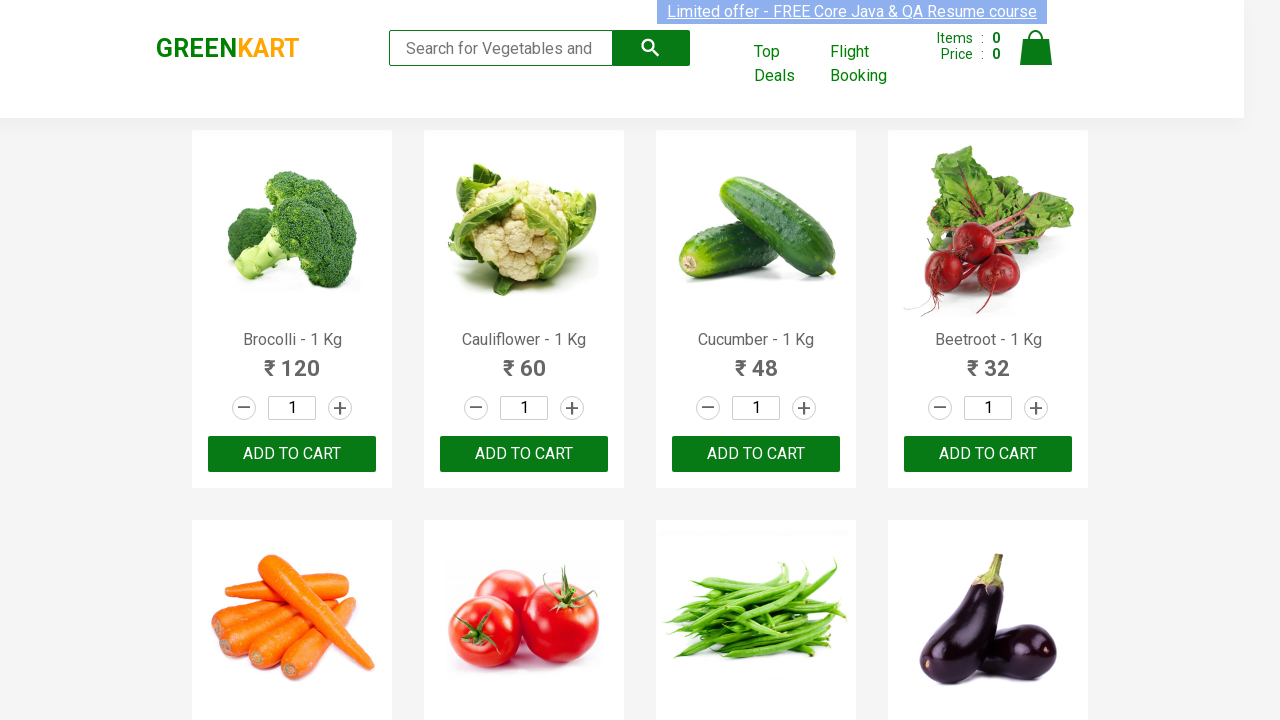

Waited for product list to load
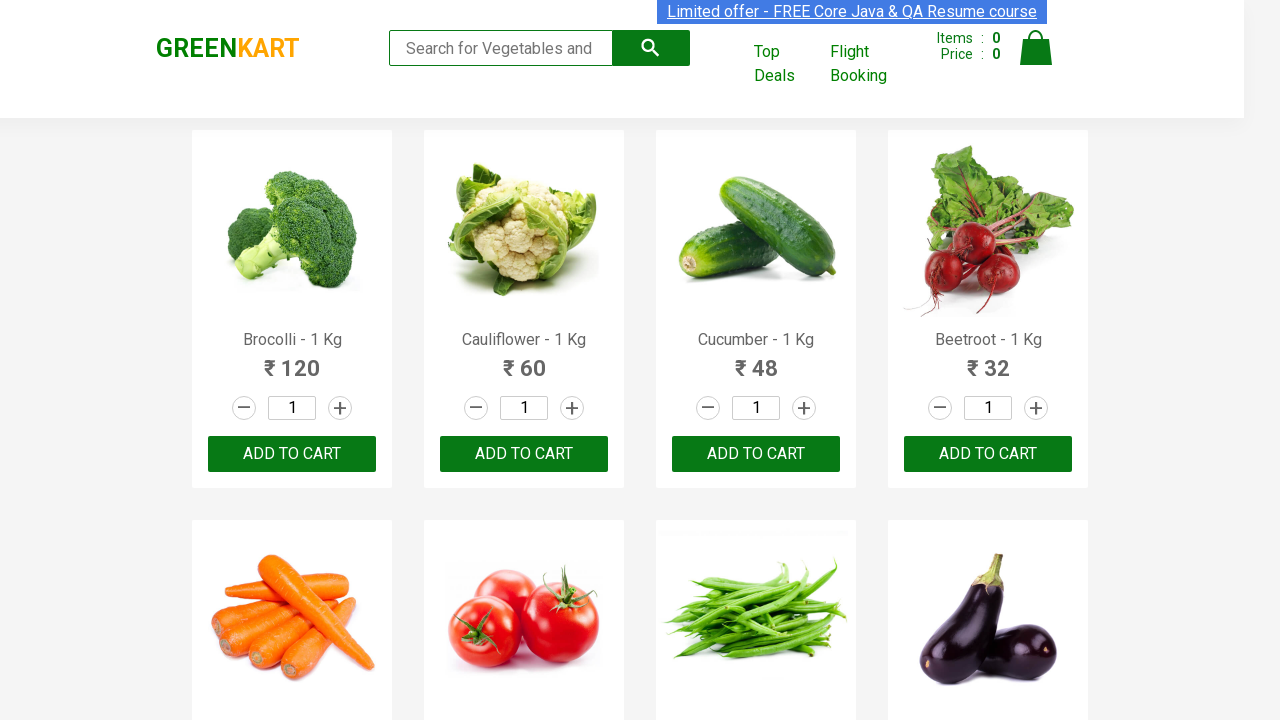

Retrieved all product elements from the page
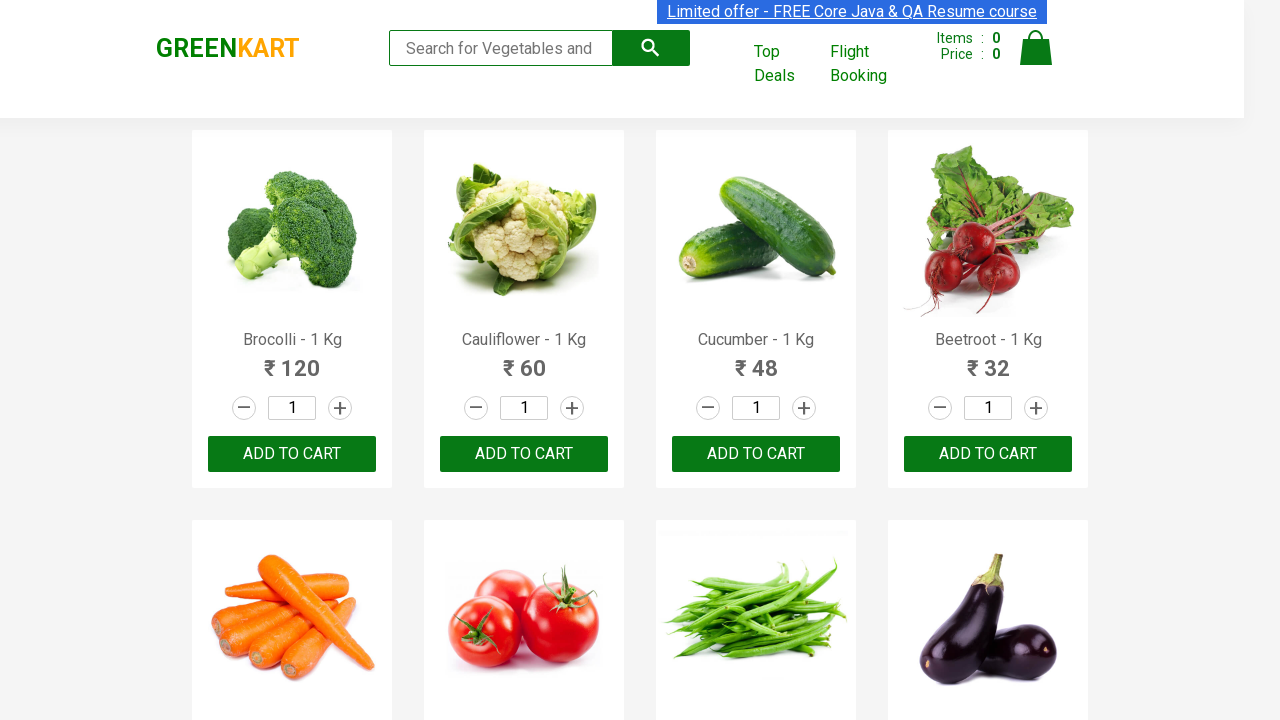

Added Brocolli to cart at (292, 454) on xpath=//div[@class='product-action']/button >> nth=0
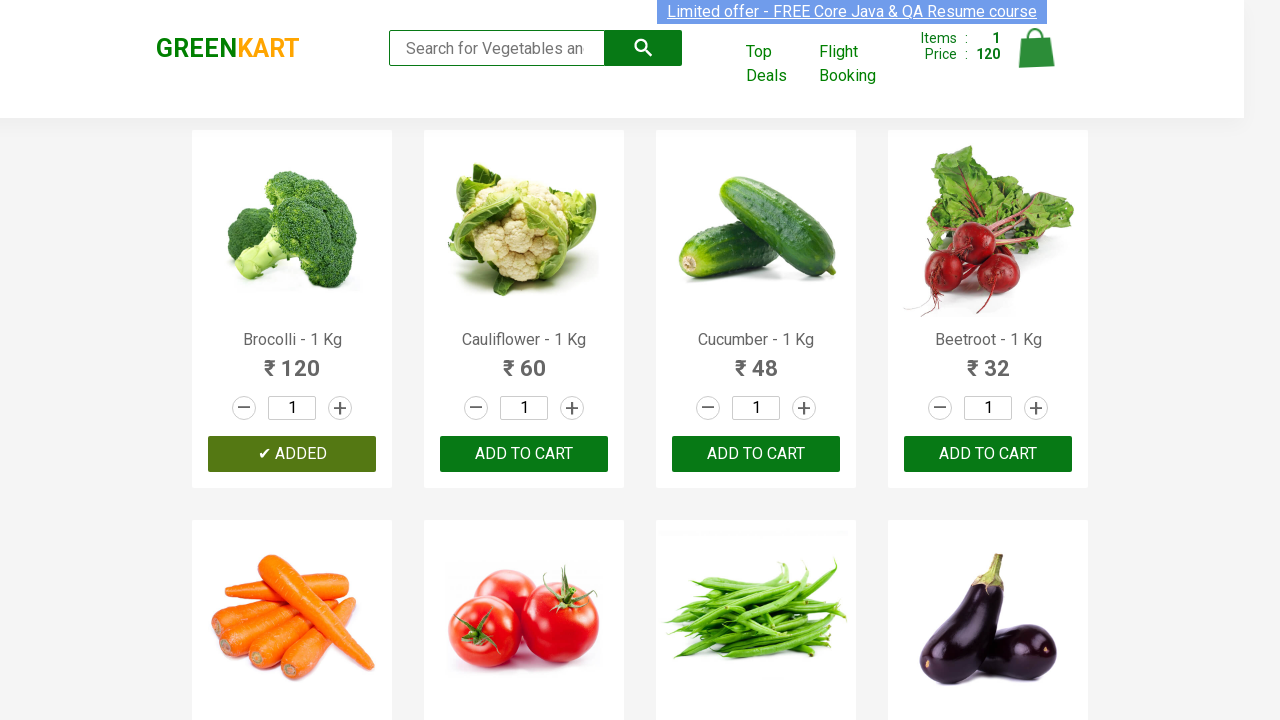

Added Cucumber to cart at (756, 454) on xpath=//div[@class='product-action']/button >> nth=2
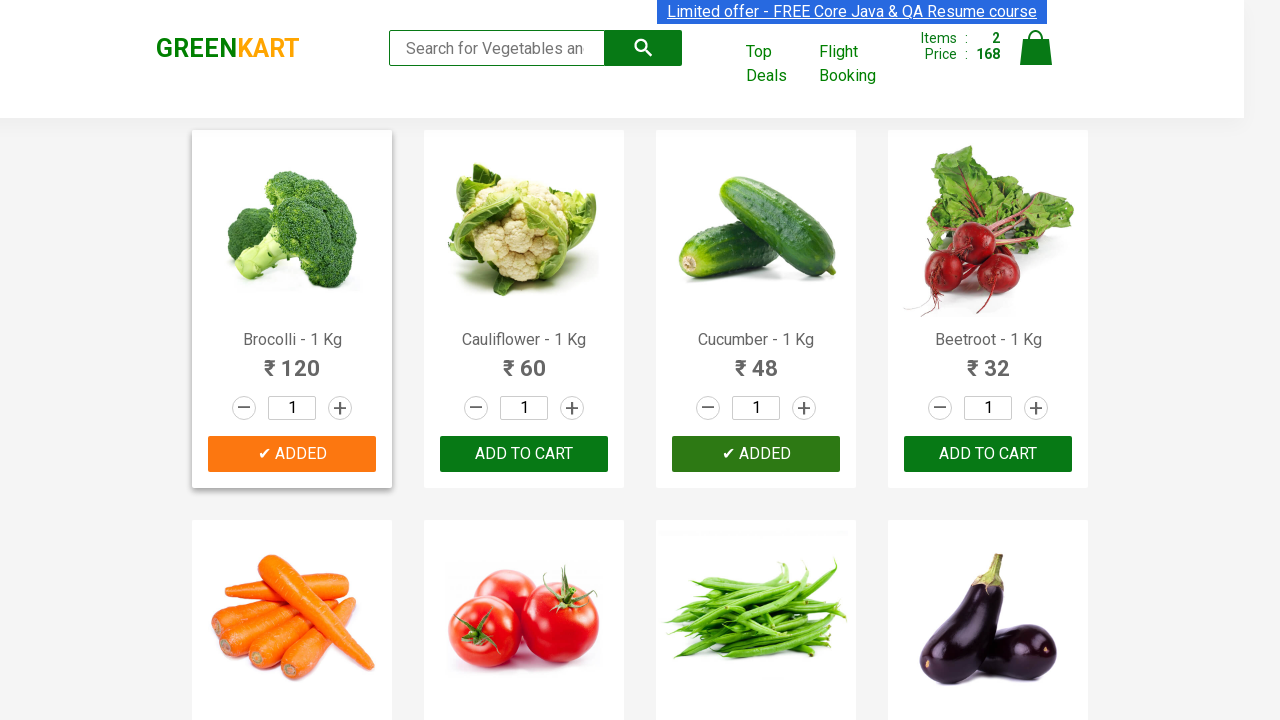

Added Beetroot to cart at (988, 454) on xpath=//div[@class='product-action']/button >> nth=3
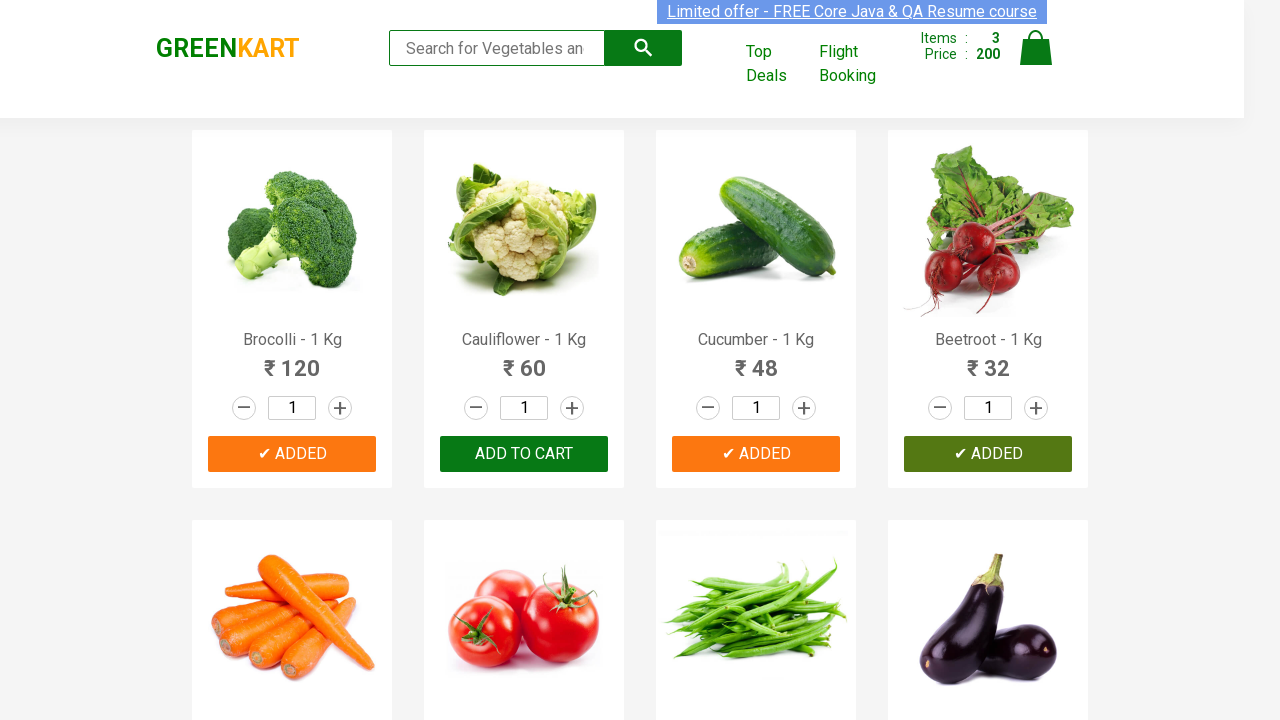

Clicked on cart icon to view cart at (1036, 48) on img[alt='Cart']
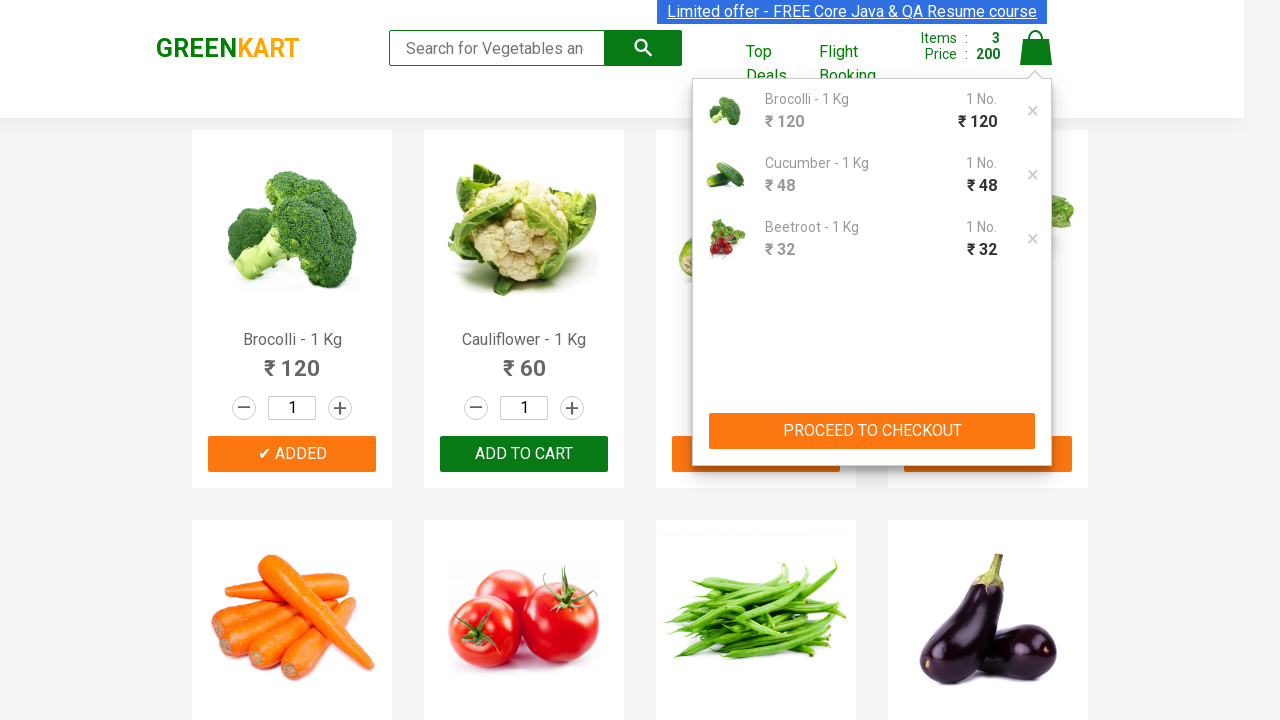

Clicked Proceed to Checkout button at (872, 431) on xpath=//button[contains(text(),'PROCEED TO CHECKOUT')]
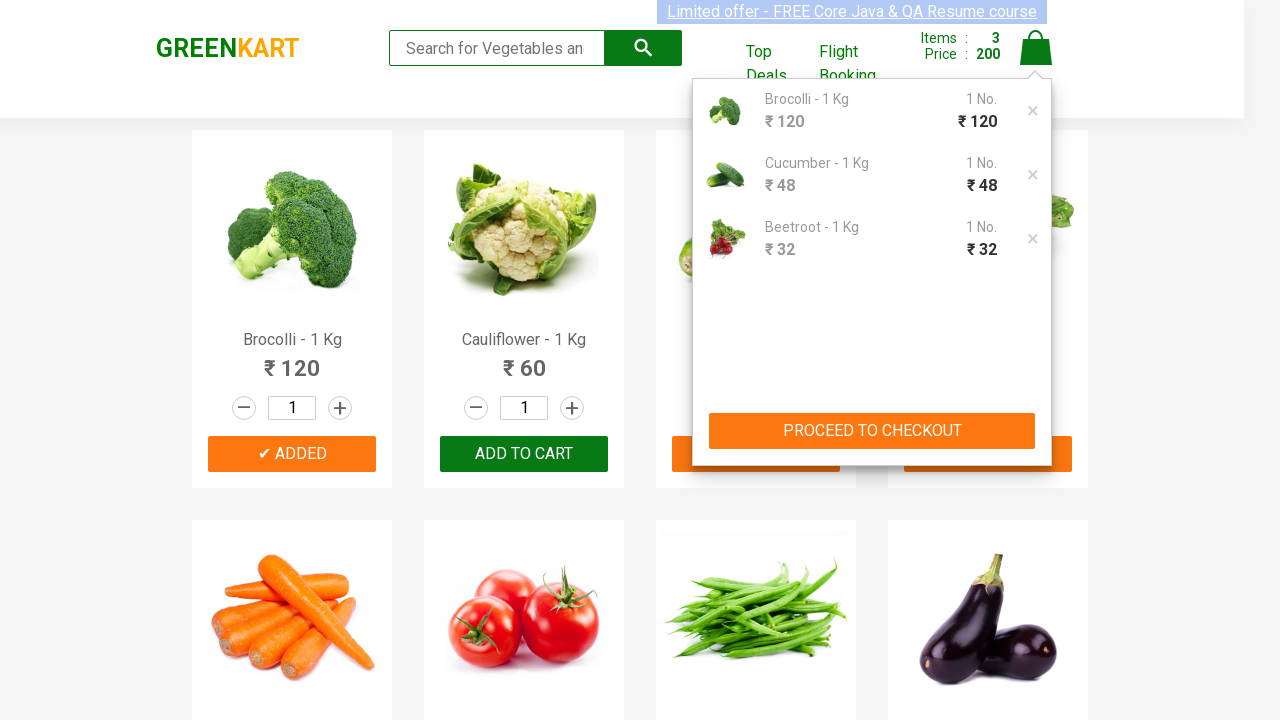

Waited for promo code input field to become visible
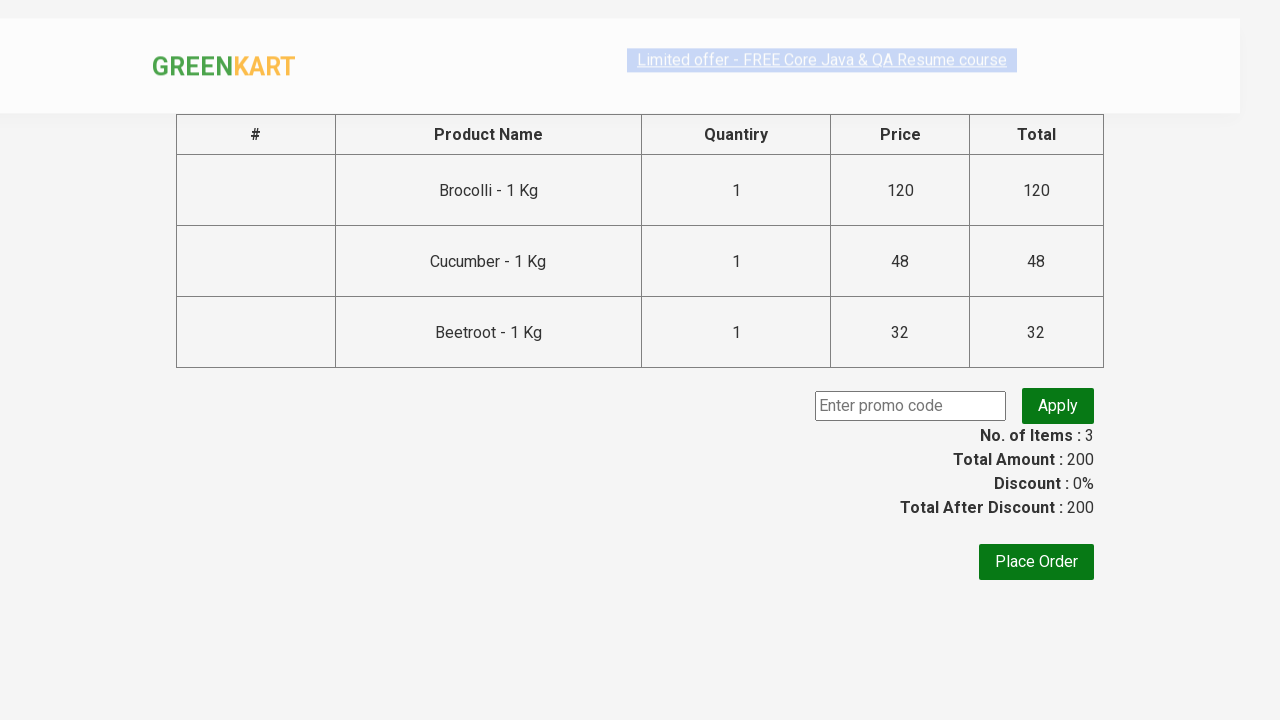

Entered promo code 'rahulshettyacademy' on input.promoCode
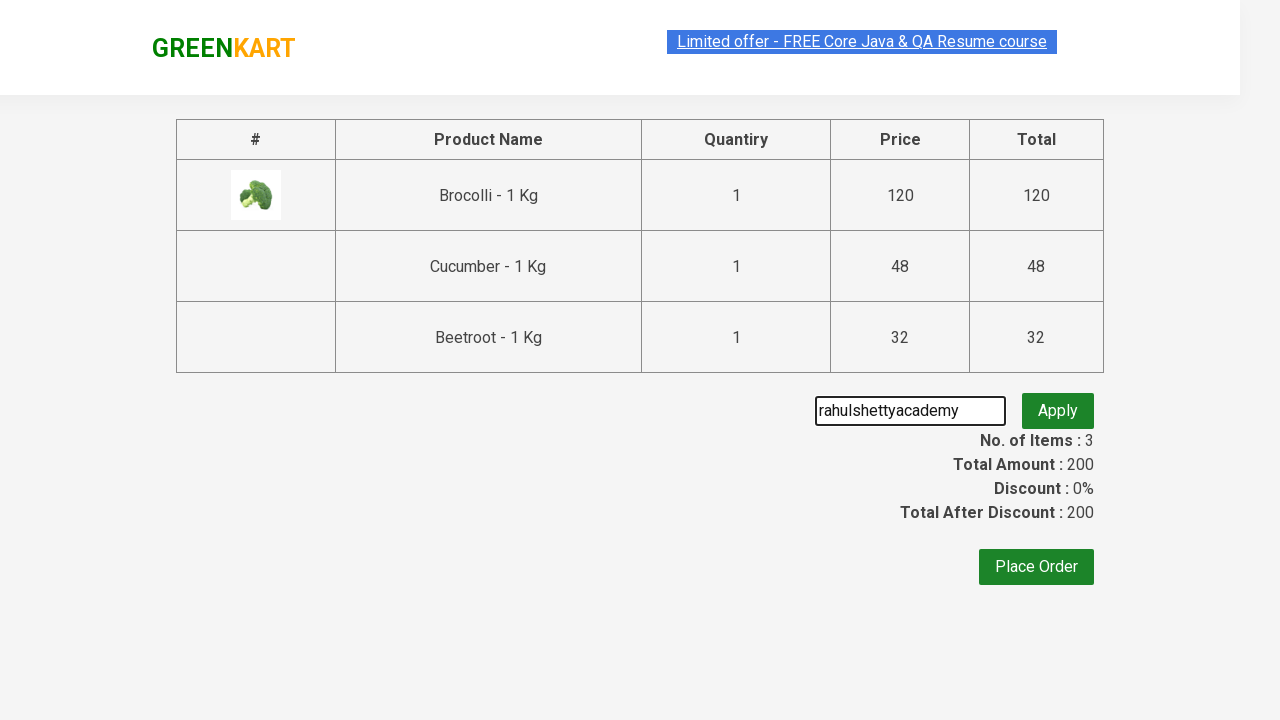

Clicked Apply button to apply promo code at (1058, 406) on button.promoBtn
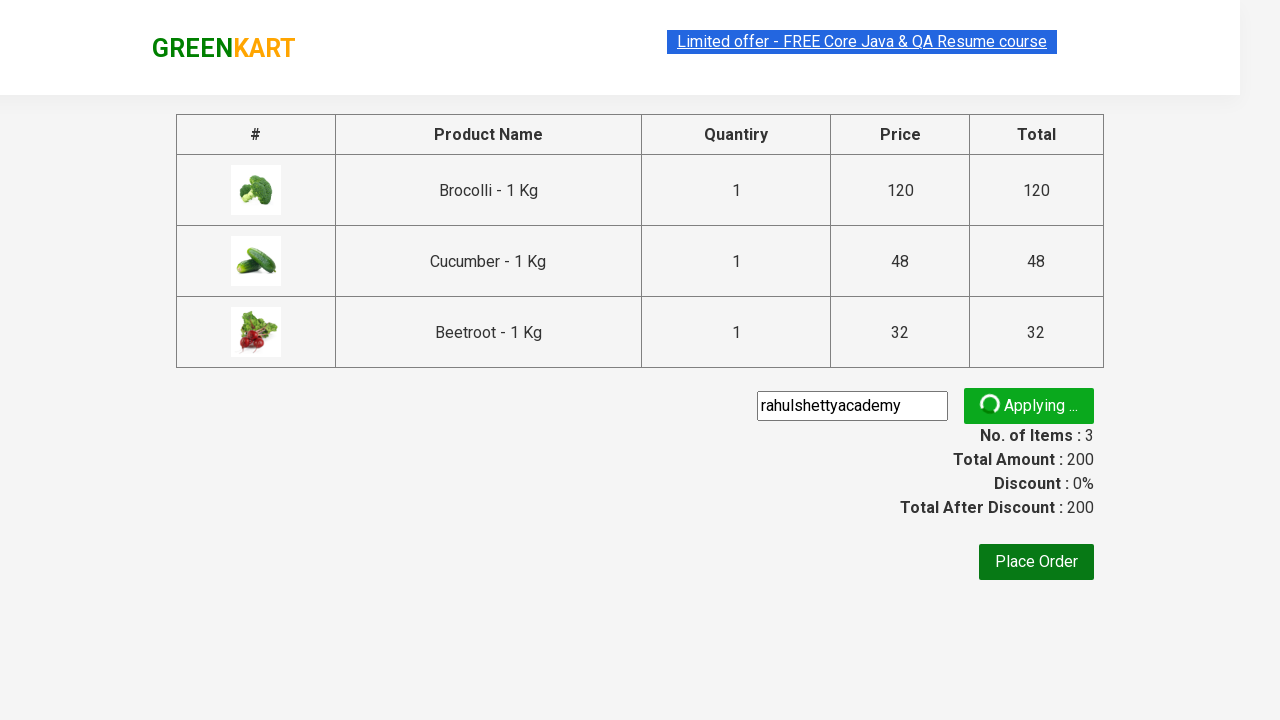

Promo code was successfully applied and confirmation message appeared
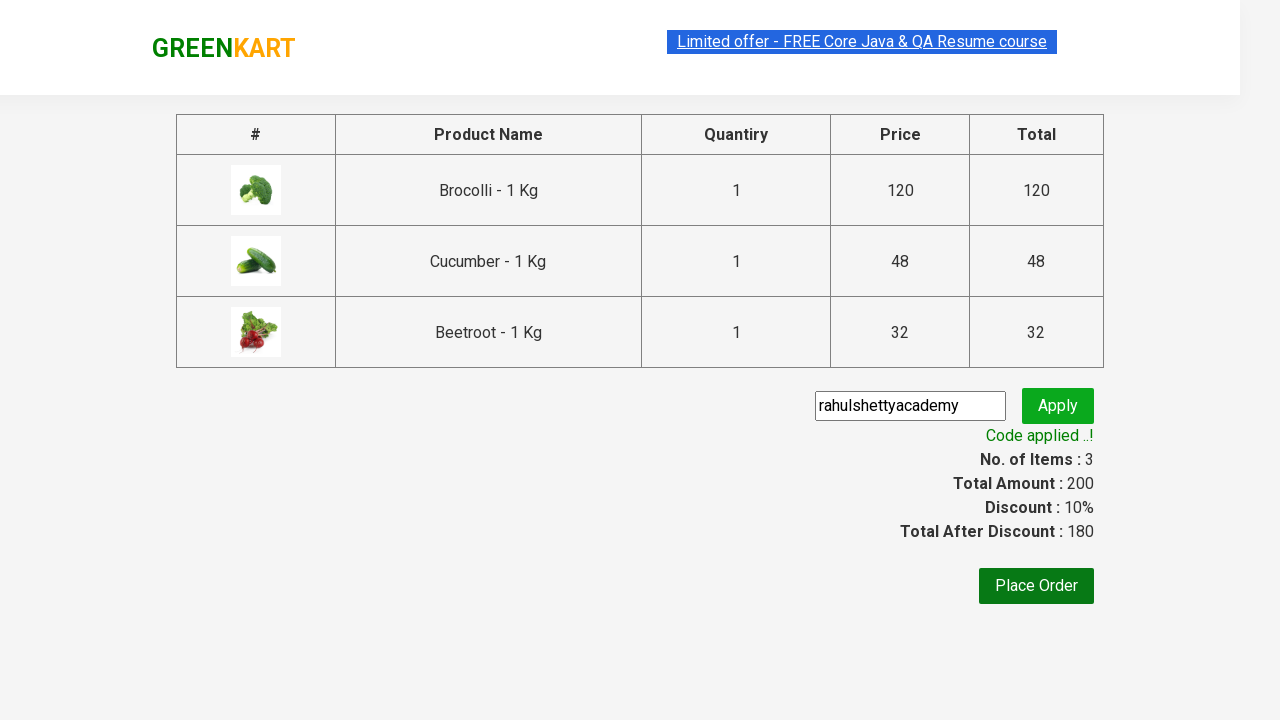

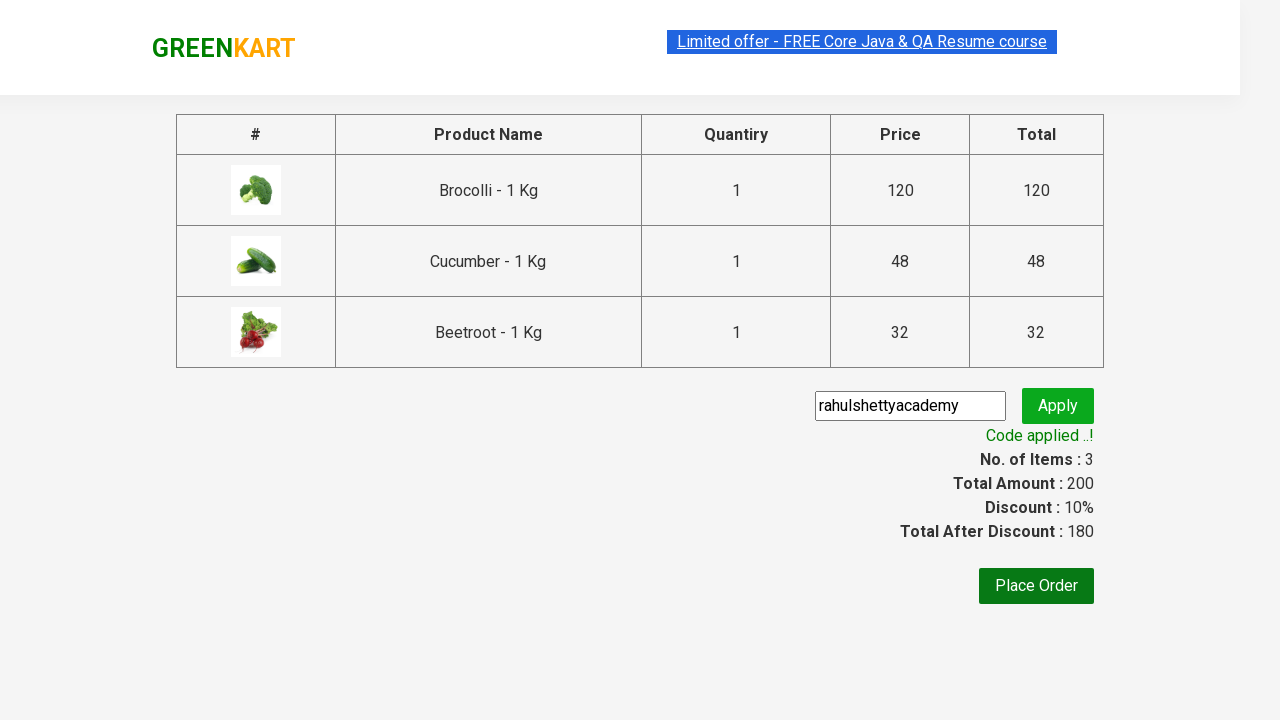